Tests alert handling functionality by clicking a button that triggers an alert and interacting with the alert dialog

Starting URL: http://testautomationpractice.blogspot.com/

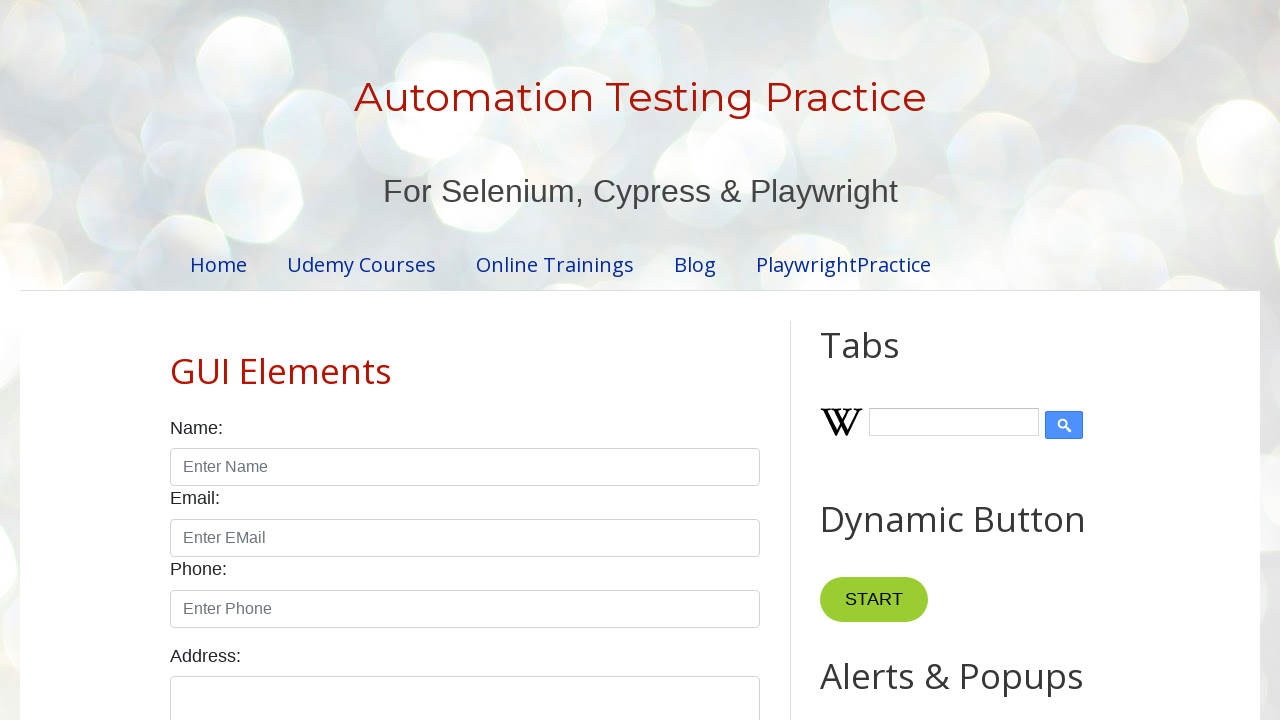

Clicked button to trigger alert dialog at (888, 361) on //*[@id="HTML9"]/div[1]/button
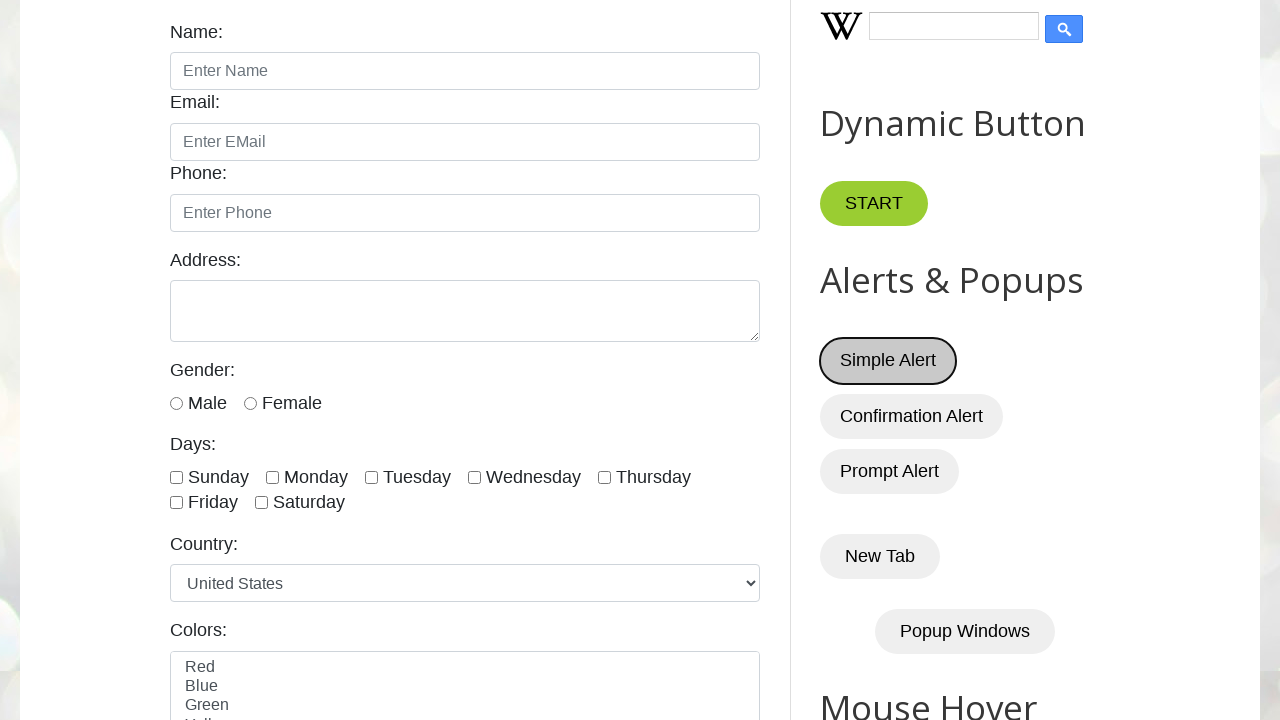

Set up alert dialog handler to accept alerts
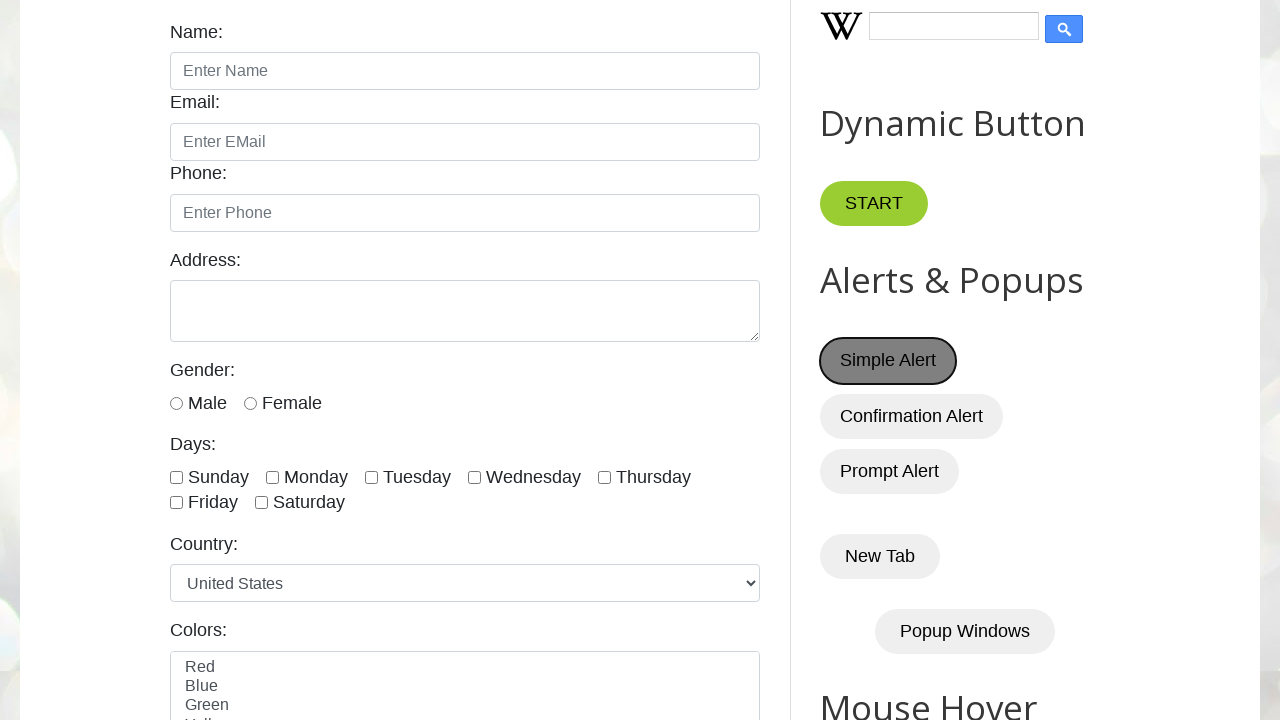

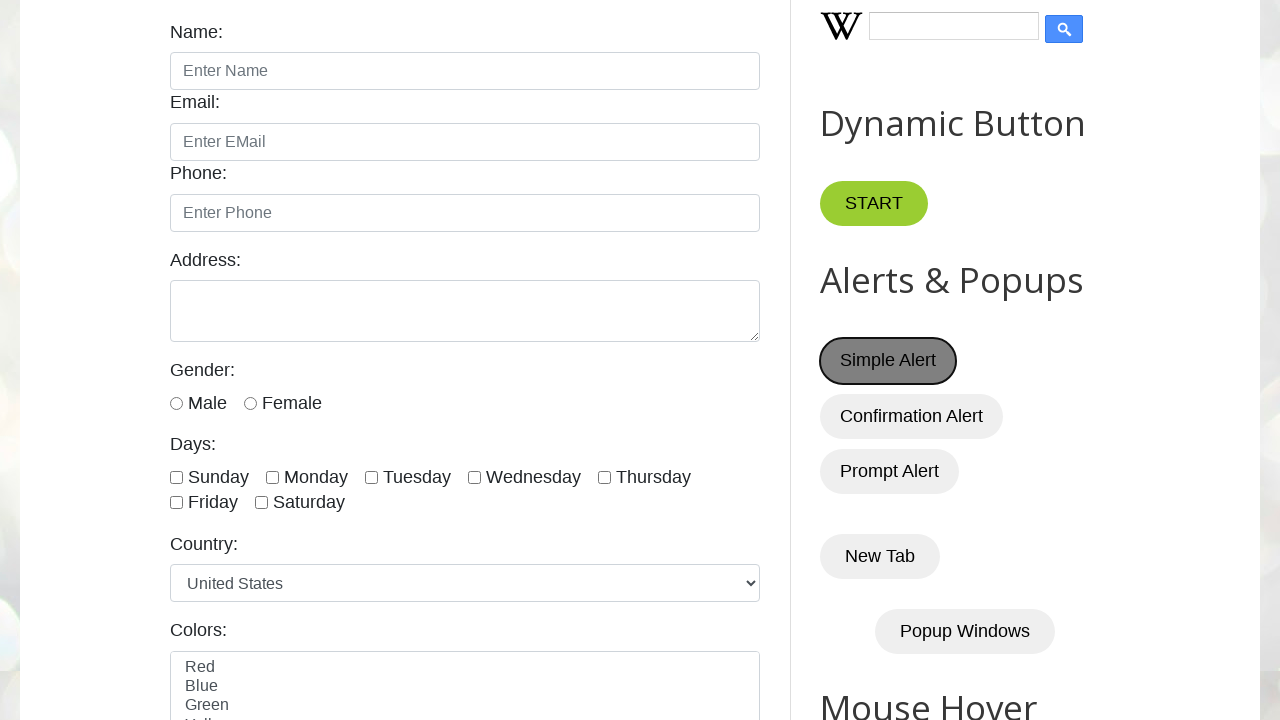